Tests checkbox functionality on an automation practice page by clicking a checkbox, verifying its selection state, counting all checkboxes on the page, and then unclicking the checkbox to verify it becomes unselected.

Starting URL: https://rahulshettyacademy.com/AutomationPractice/

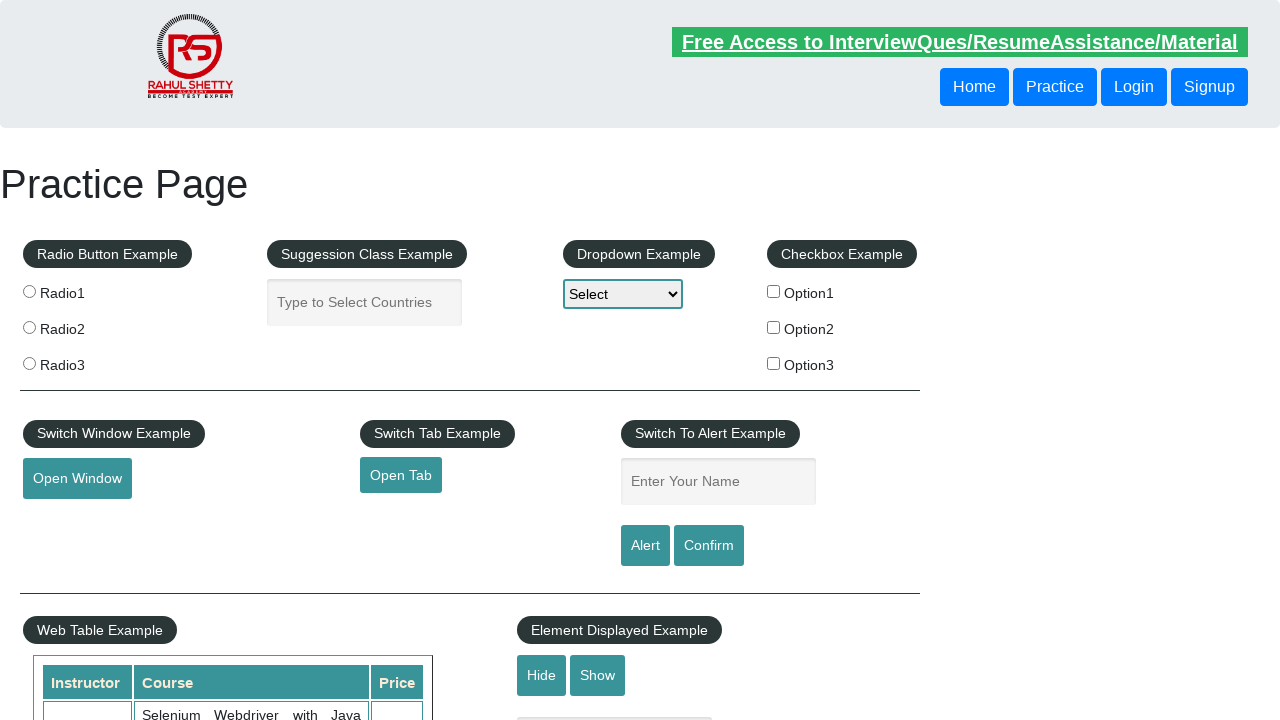

Clicked the first checkbox option (checkBoxOption1) at (774, 291) on #checkBoxOption1
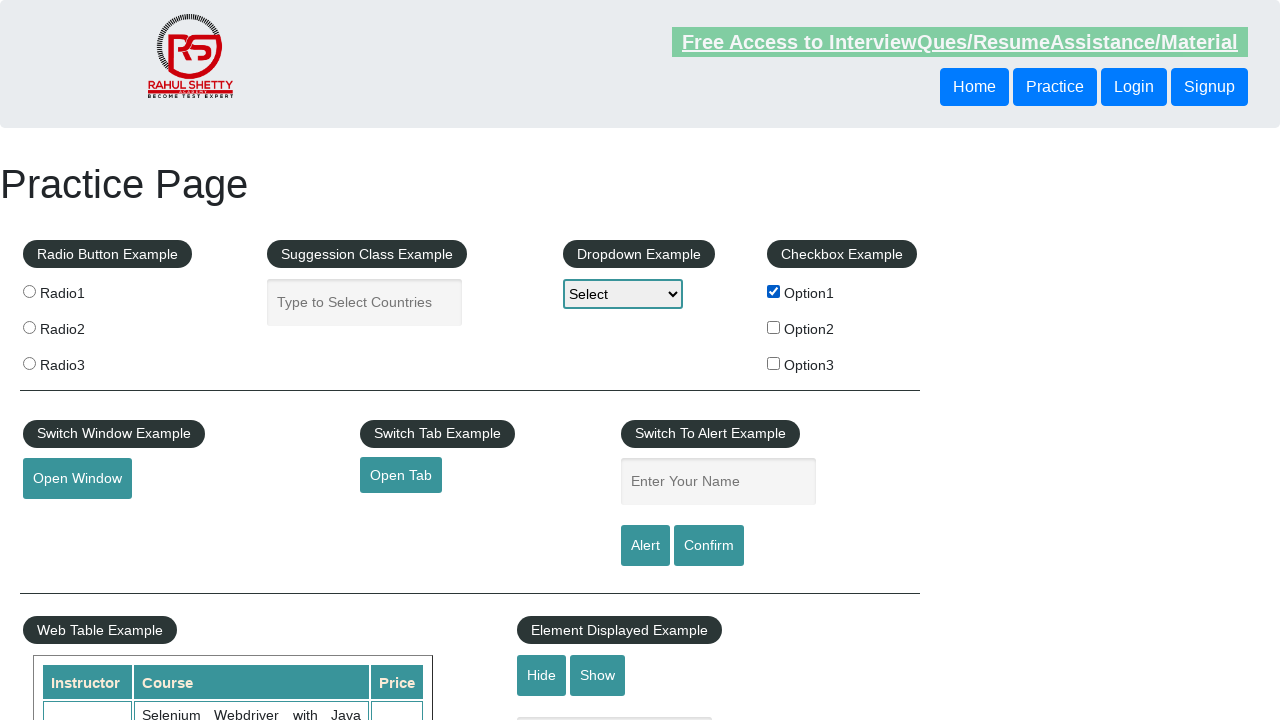

Verified that checkBoxOption1 is now selected
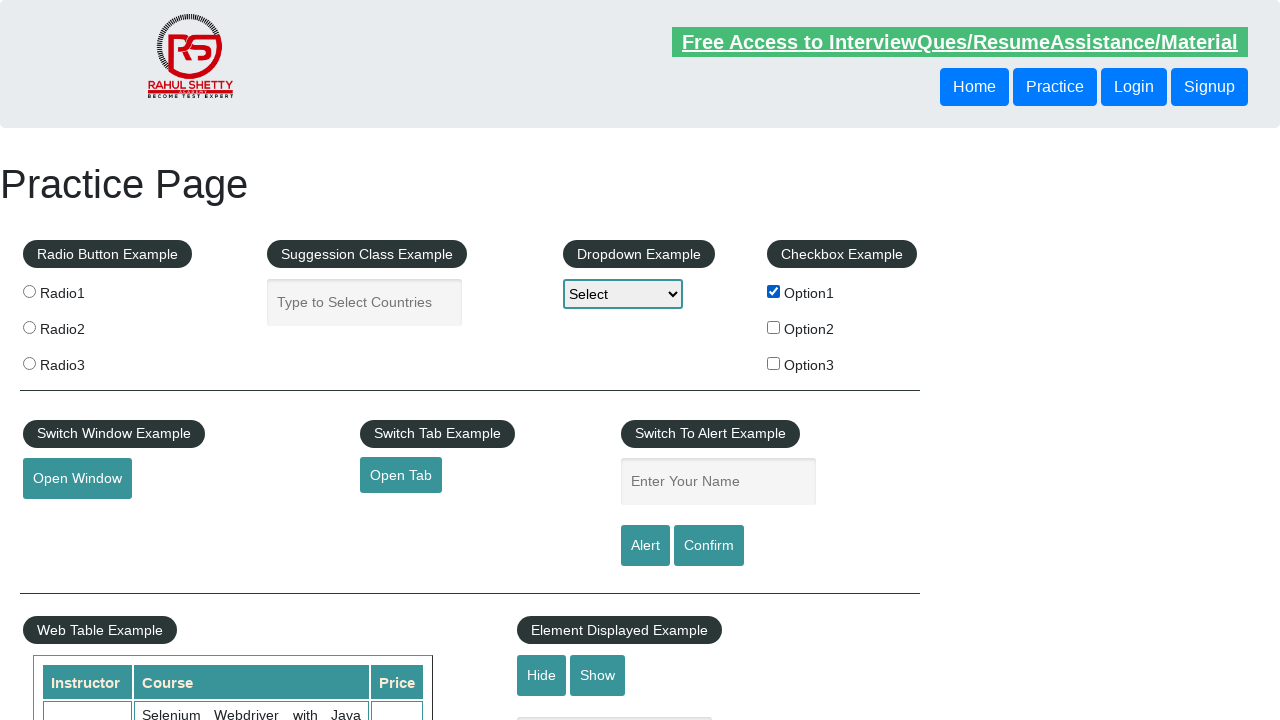

Located all checkbox elements on the page
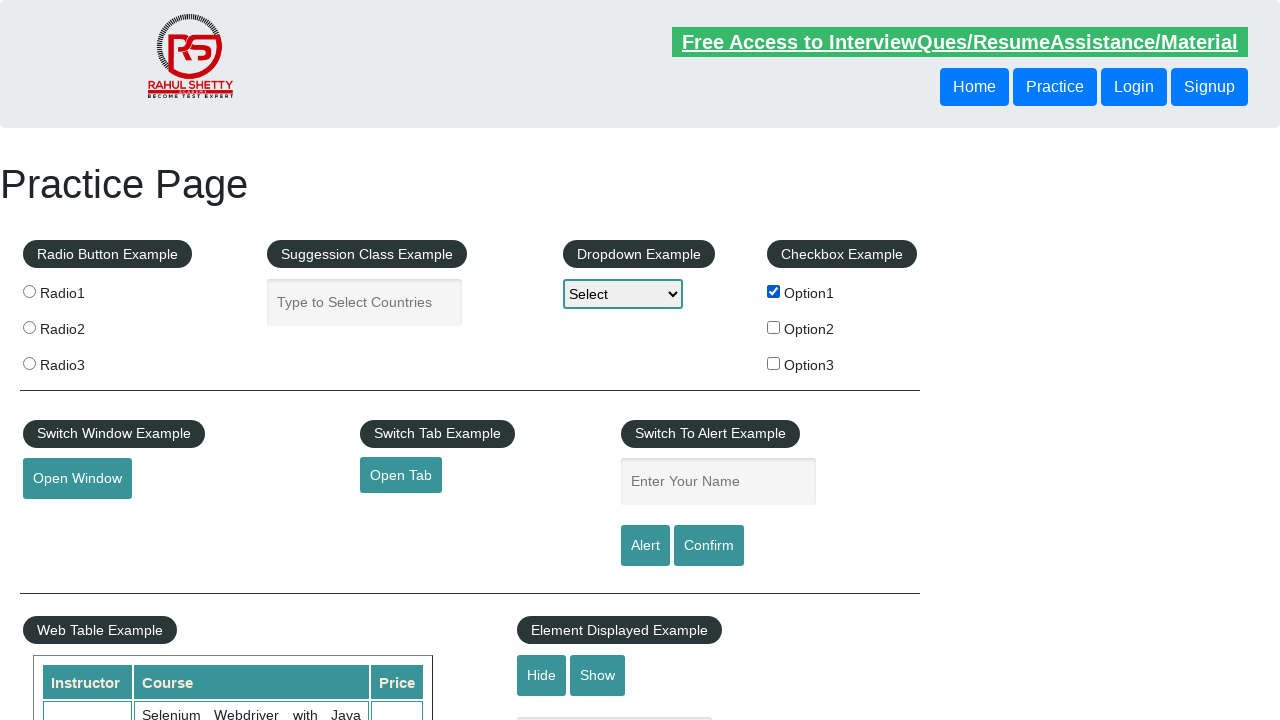

Counted all checkboxes on the page: 3 checkboxes found
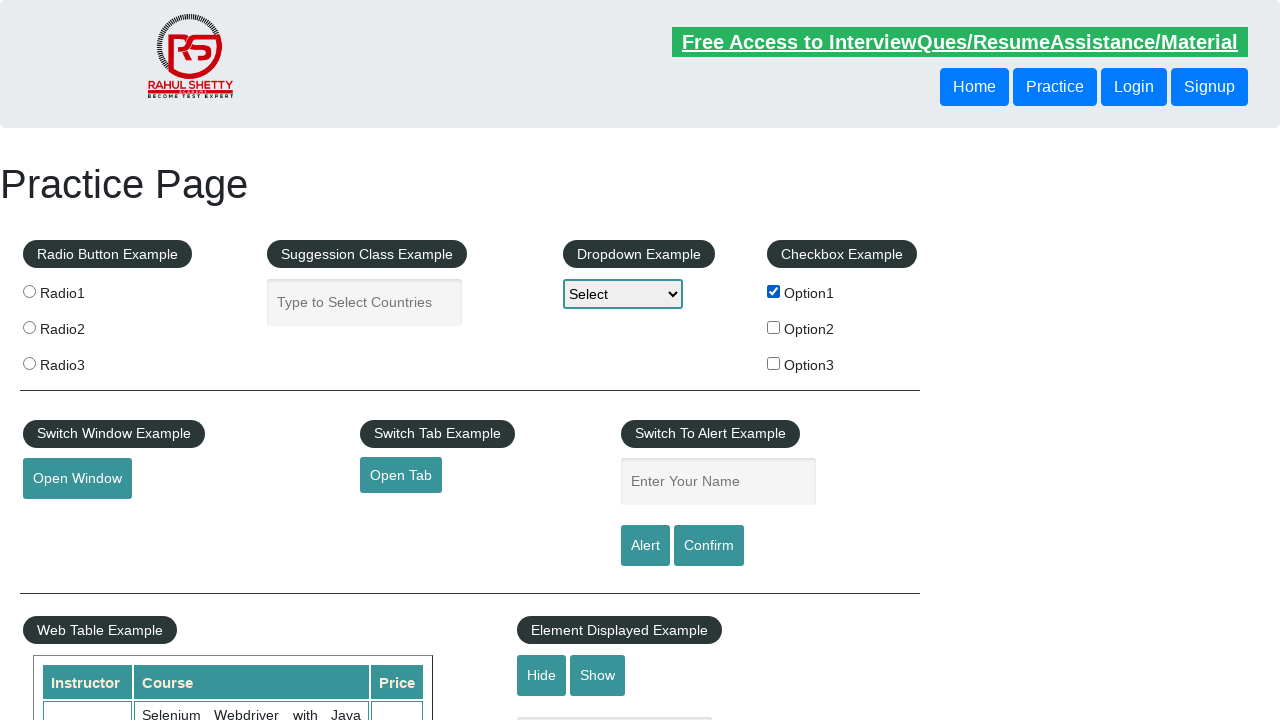

Clicked checkBoxOption1 again to unselect it at (774, 291) on #checkBoxOption1
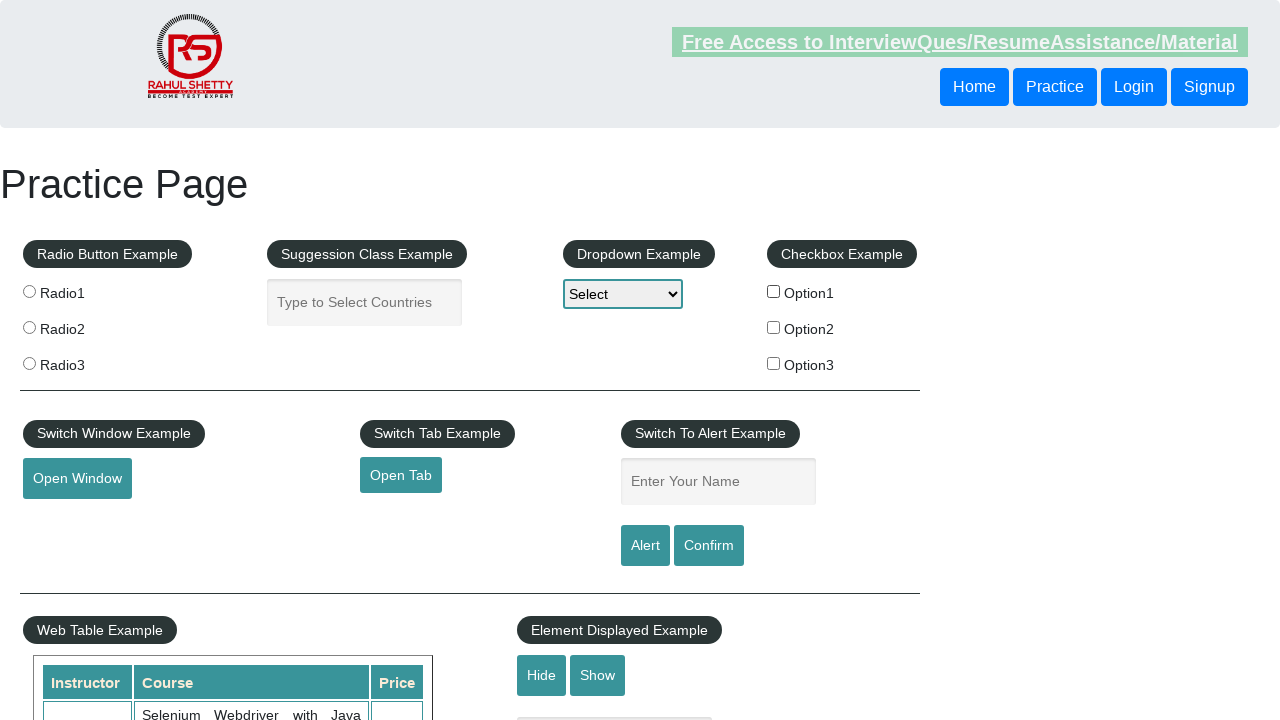

Verified that checkBoxOption1 is now unselected
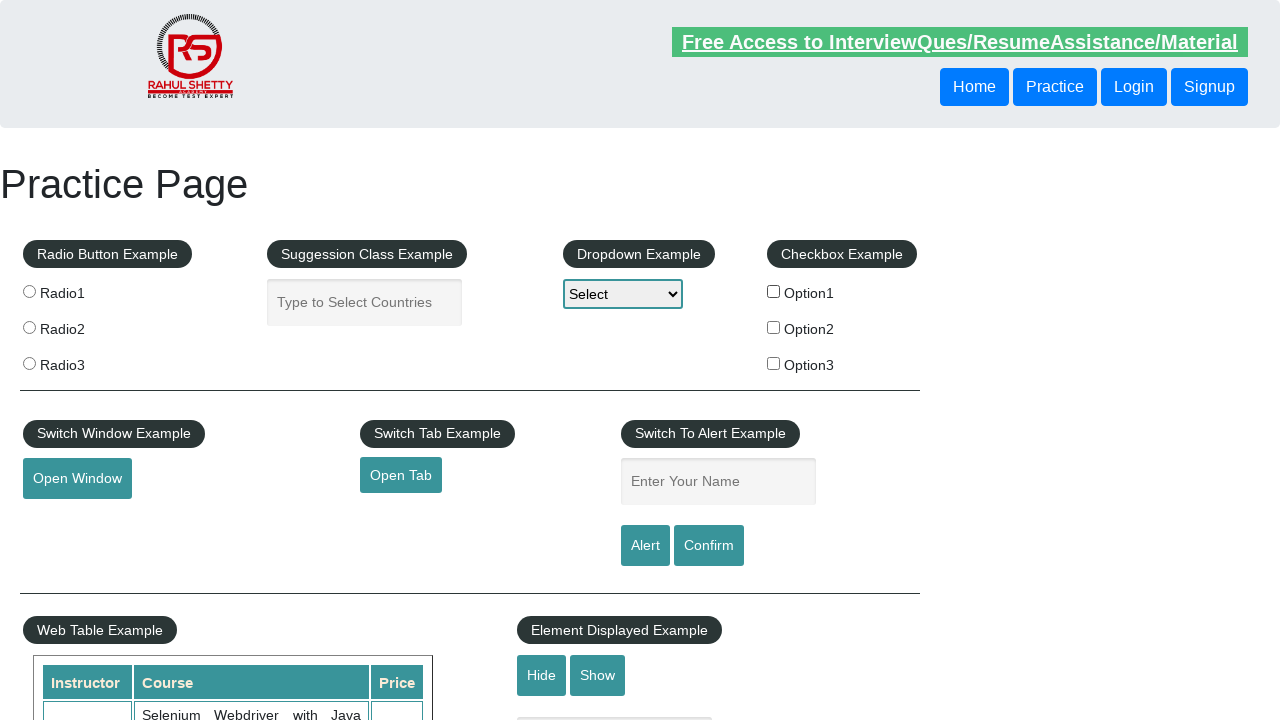

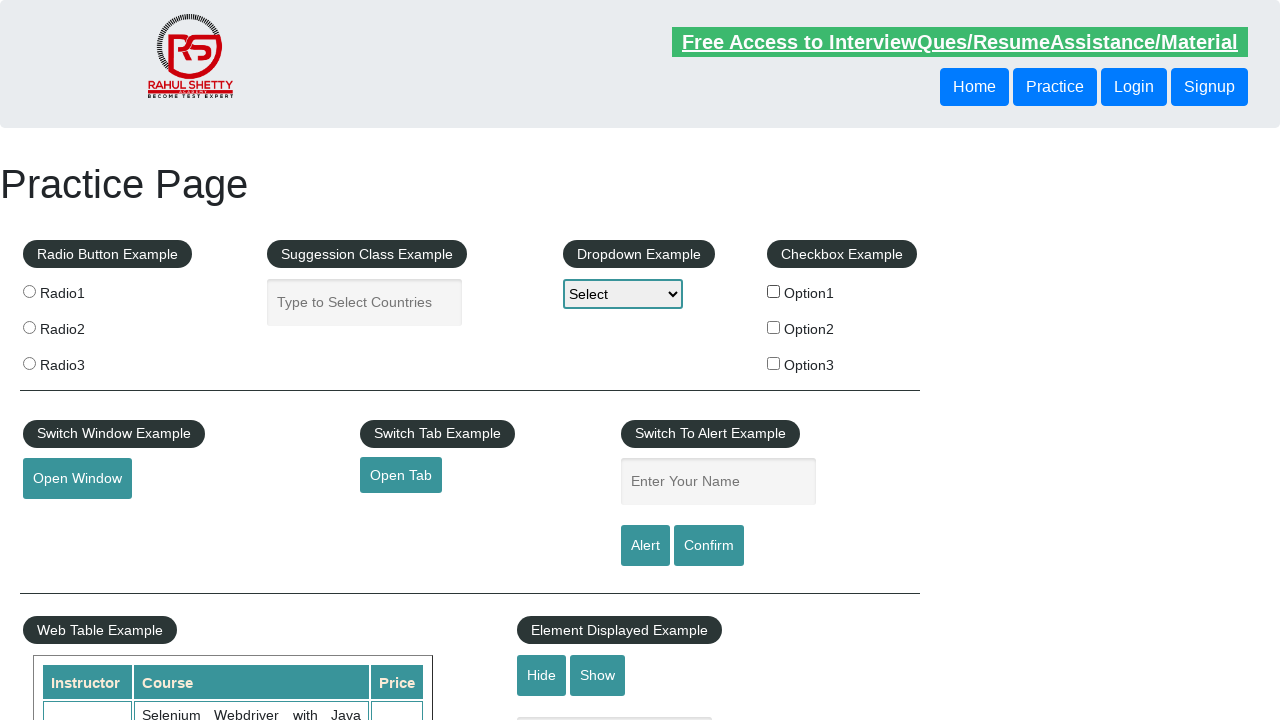